Tests filtering to display all items after filtering by other views

Starting URL: https://demo.playwright.dev/todomvc

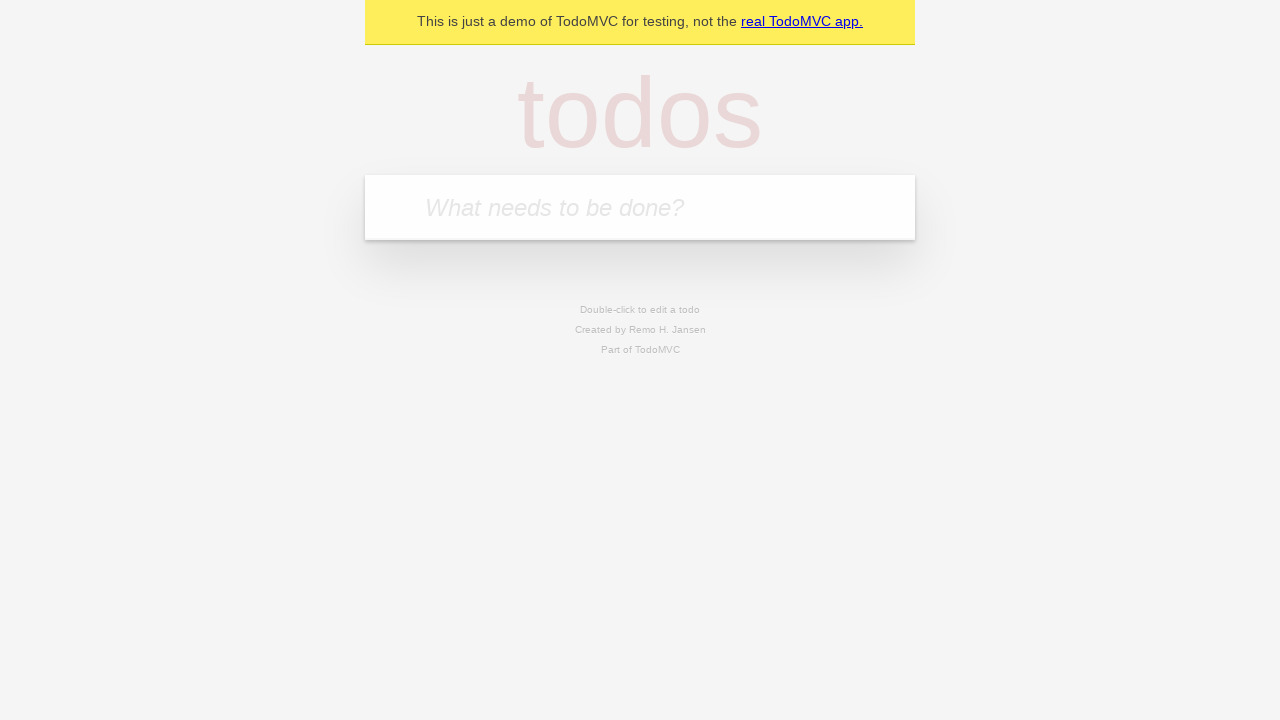

Filled new todo field with 'buy some cheese' on .new-todo
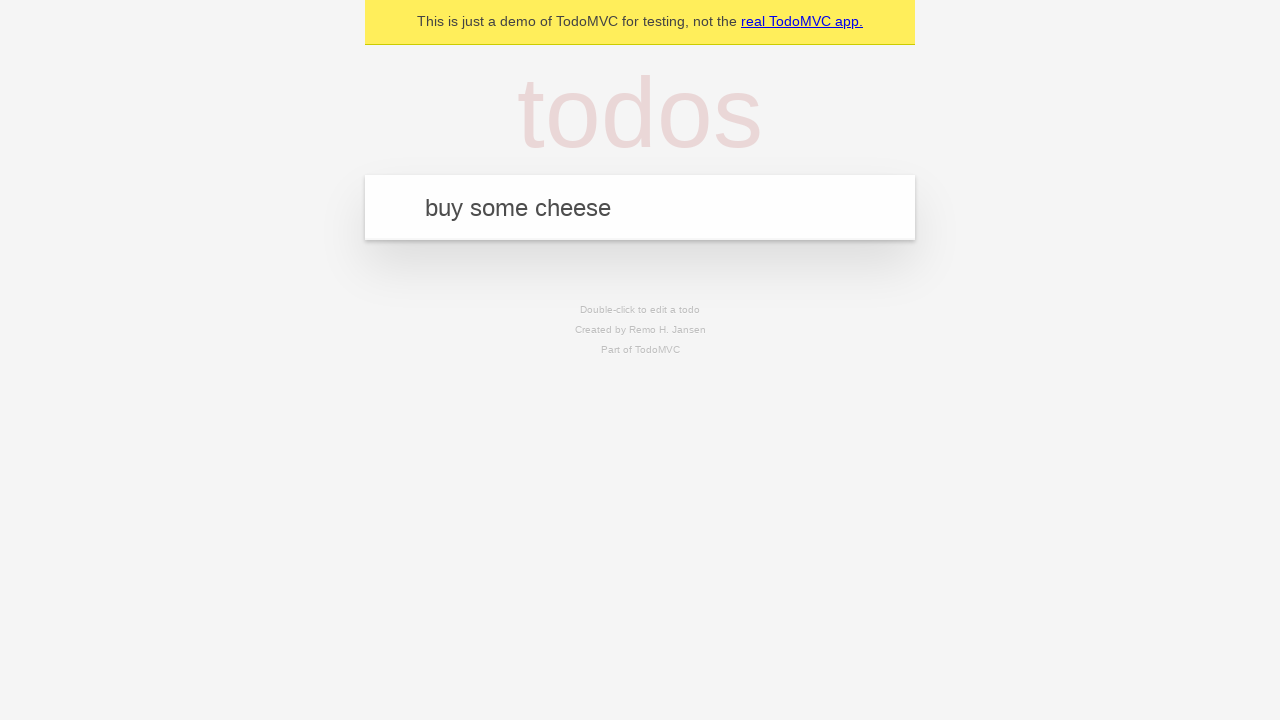

Pressed Enter to create first todo on .new-todo
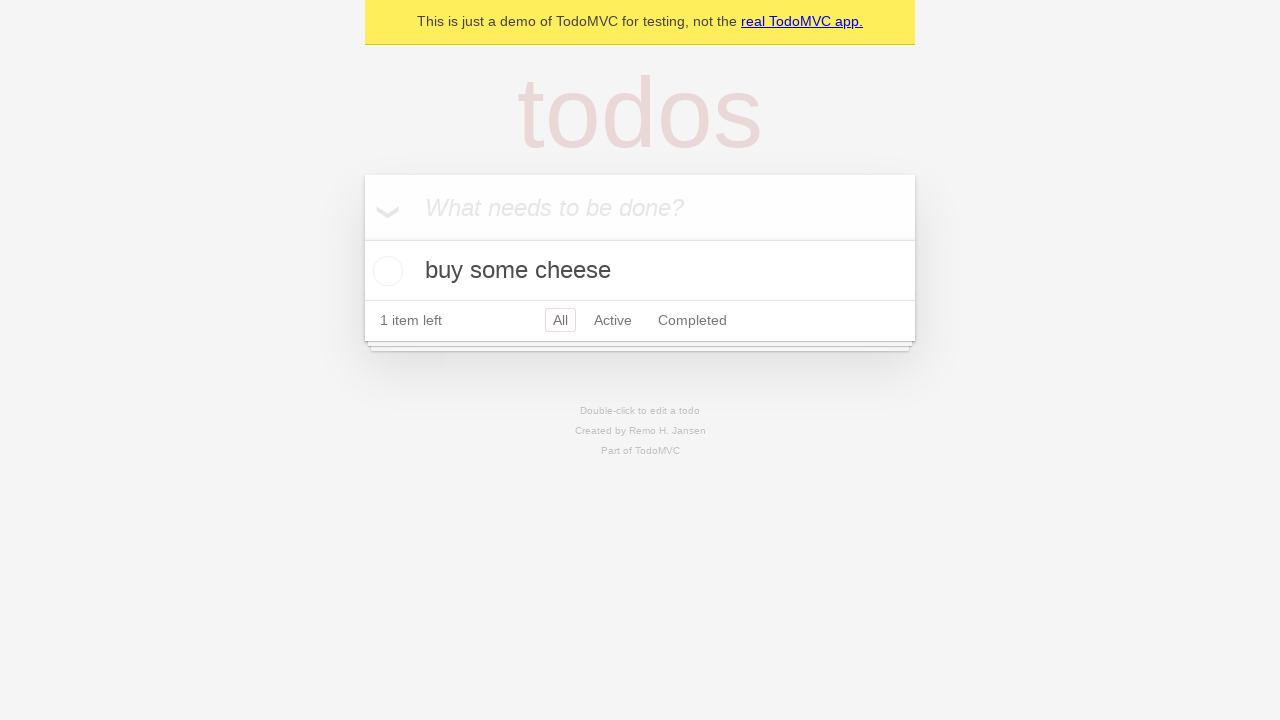

Filled new todo field with 'feed the cat' on .new-todo
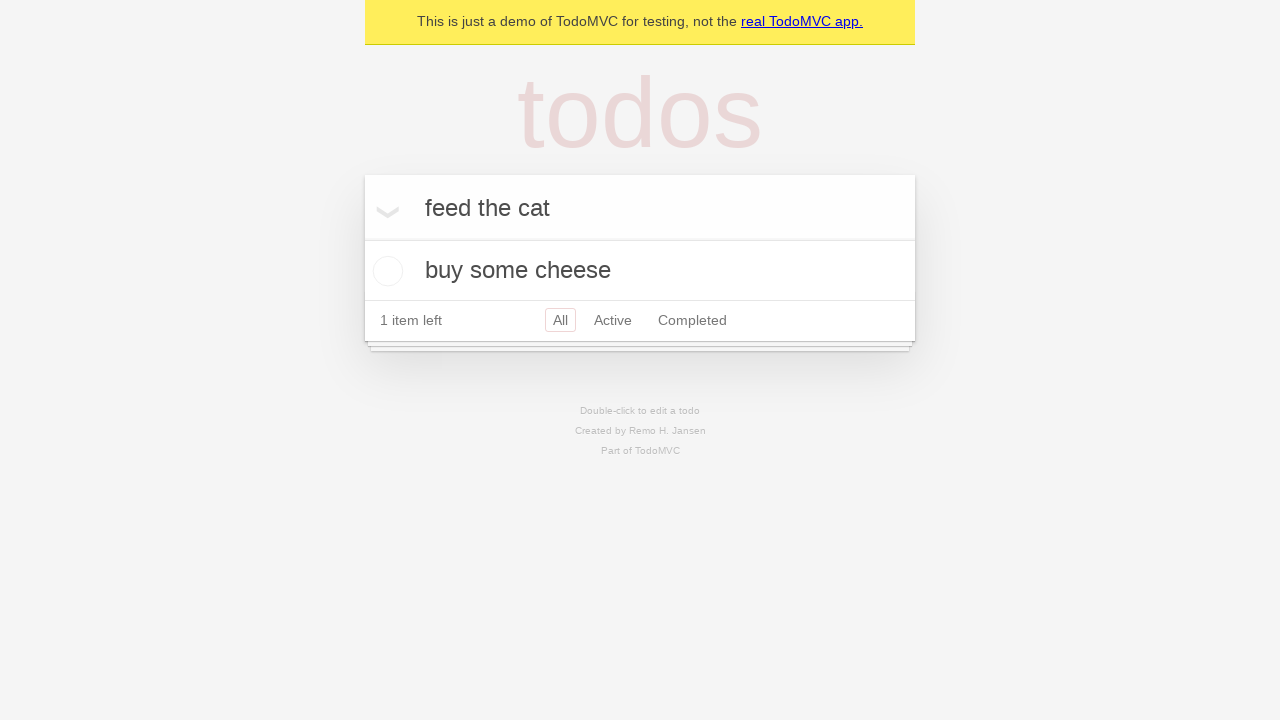

Pressed Enter to create second todo on .new-todo
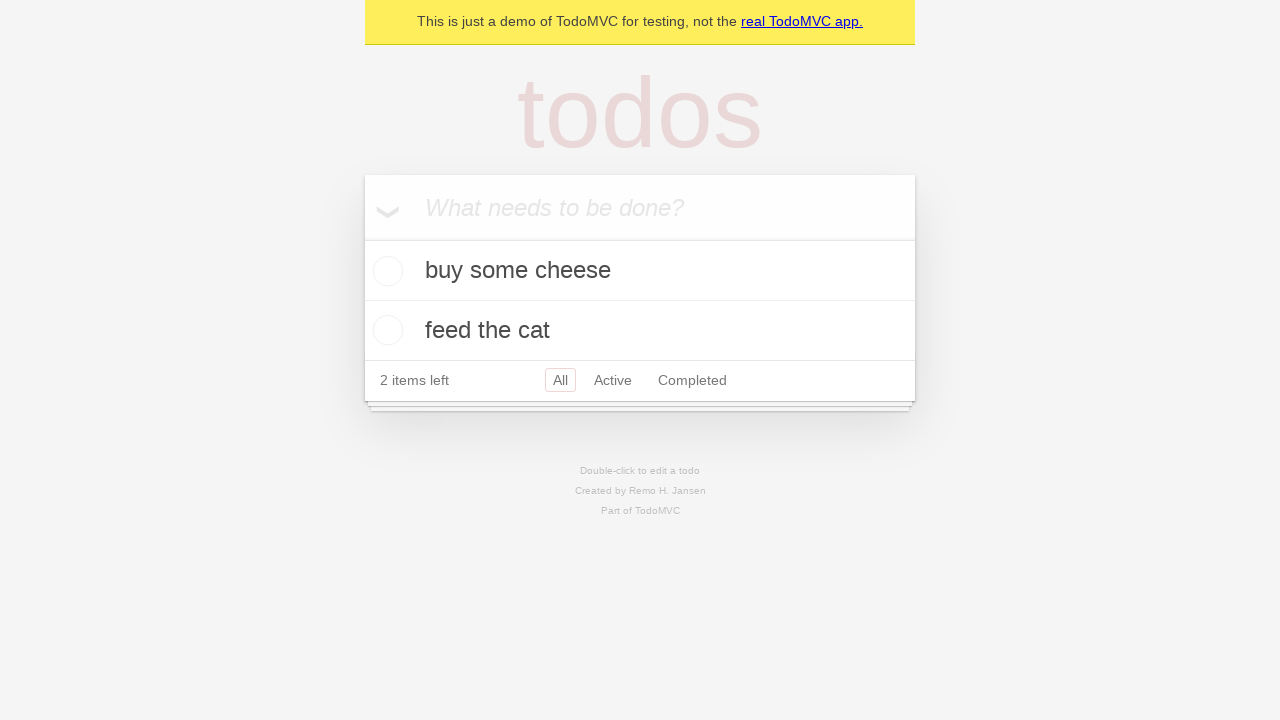

Filled new todo field with 'book a doctors appointment' on .new-todo
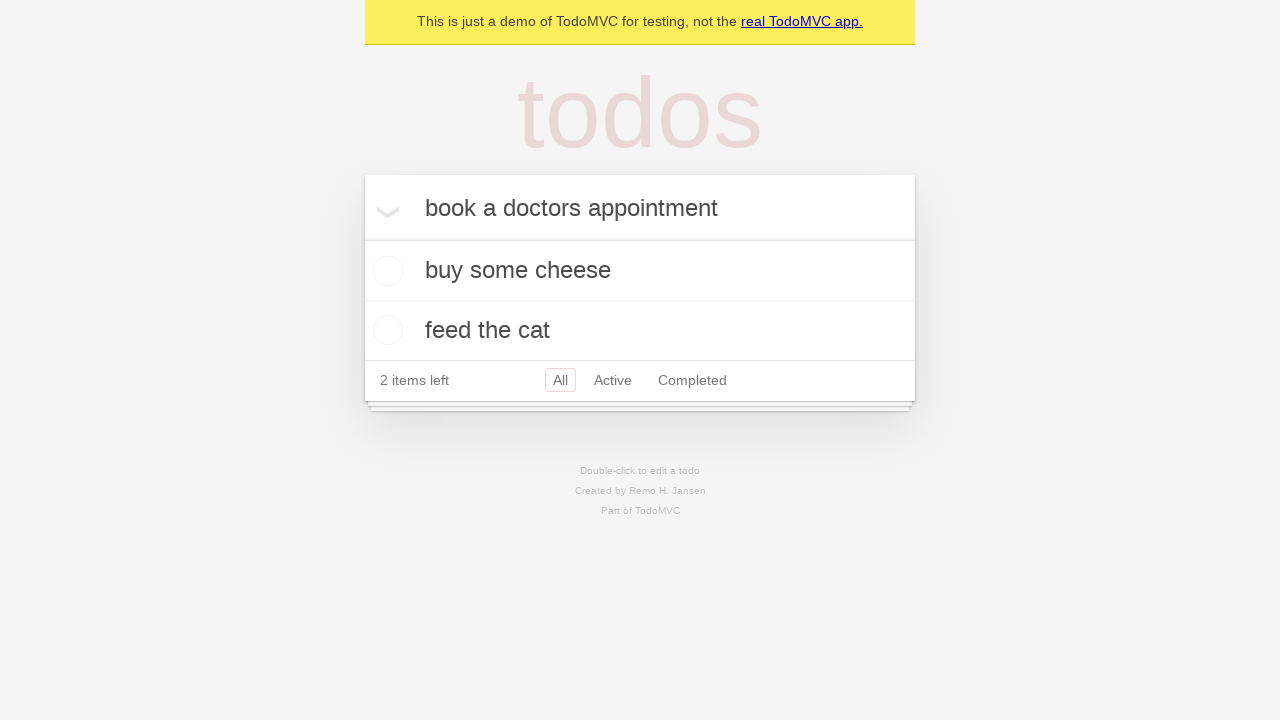

Pressed Enter to create third todo on .new-todo
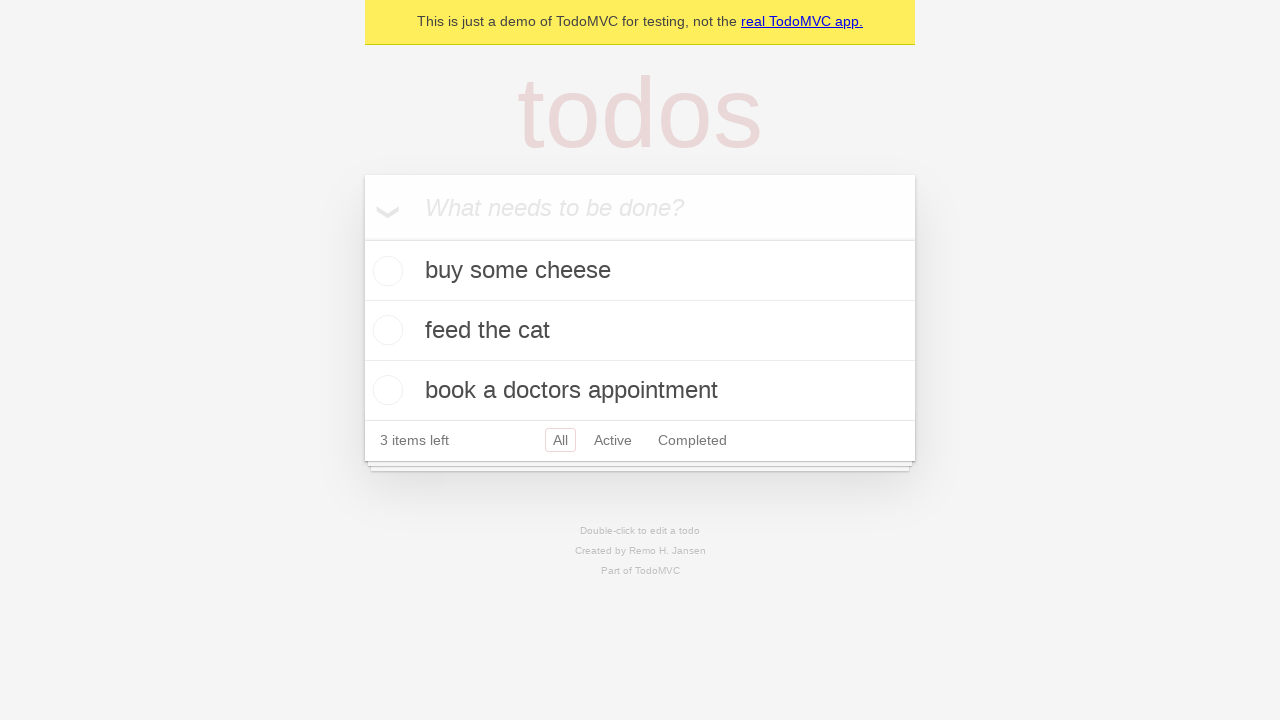

Waited for all three todo items to appear
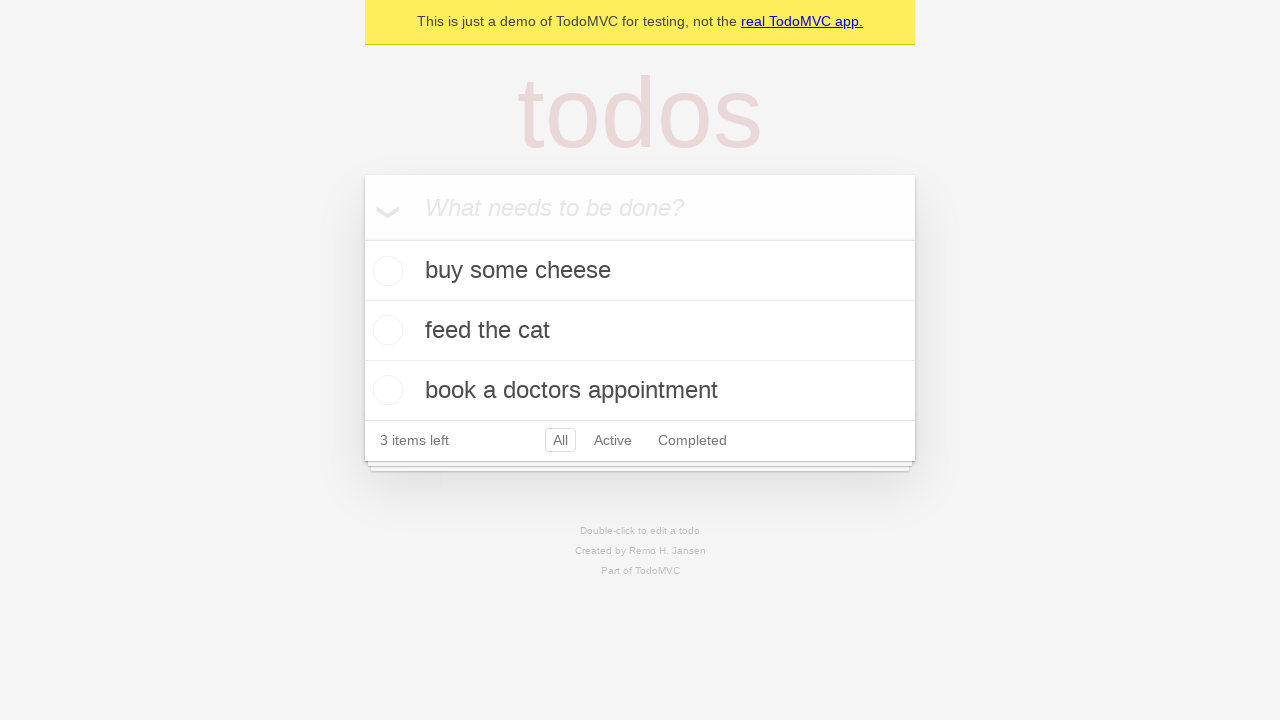

Checked the second todo item as completed at (385, 330) on .todo-list li .toggle >> nth=1
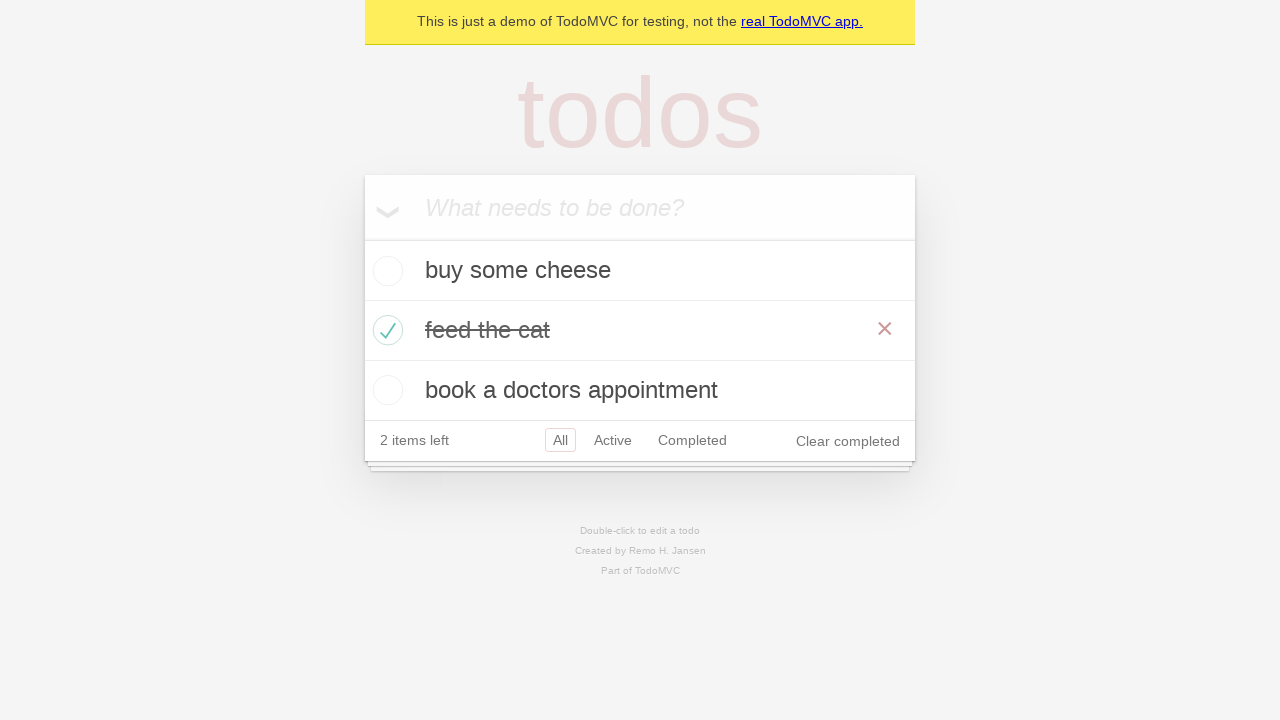

Clicked Active filter to display only active items at (613, 440) on .filters >> text=Active
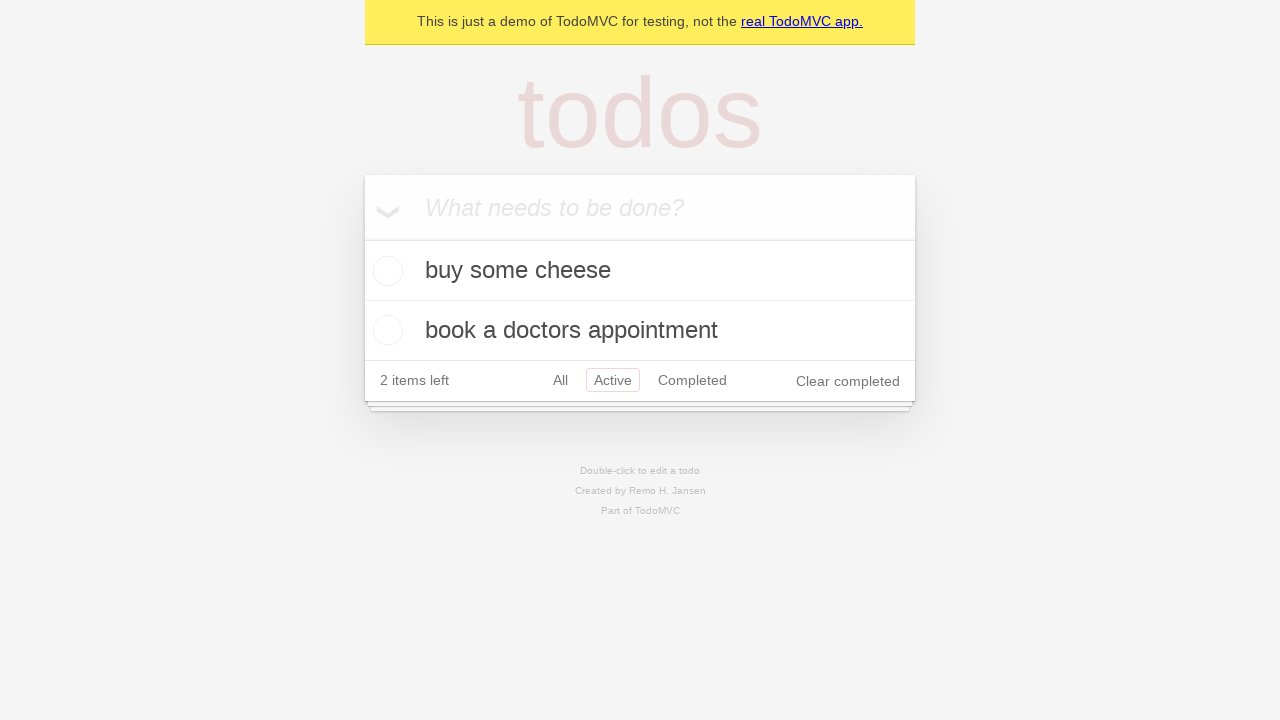

Clicked Completed filter to display only completed items at (692, 380) on .filters >> text=Completed
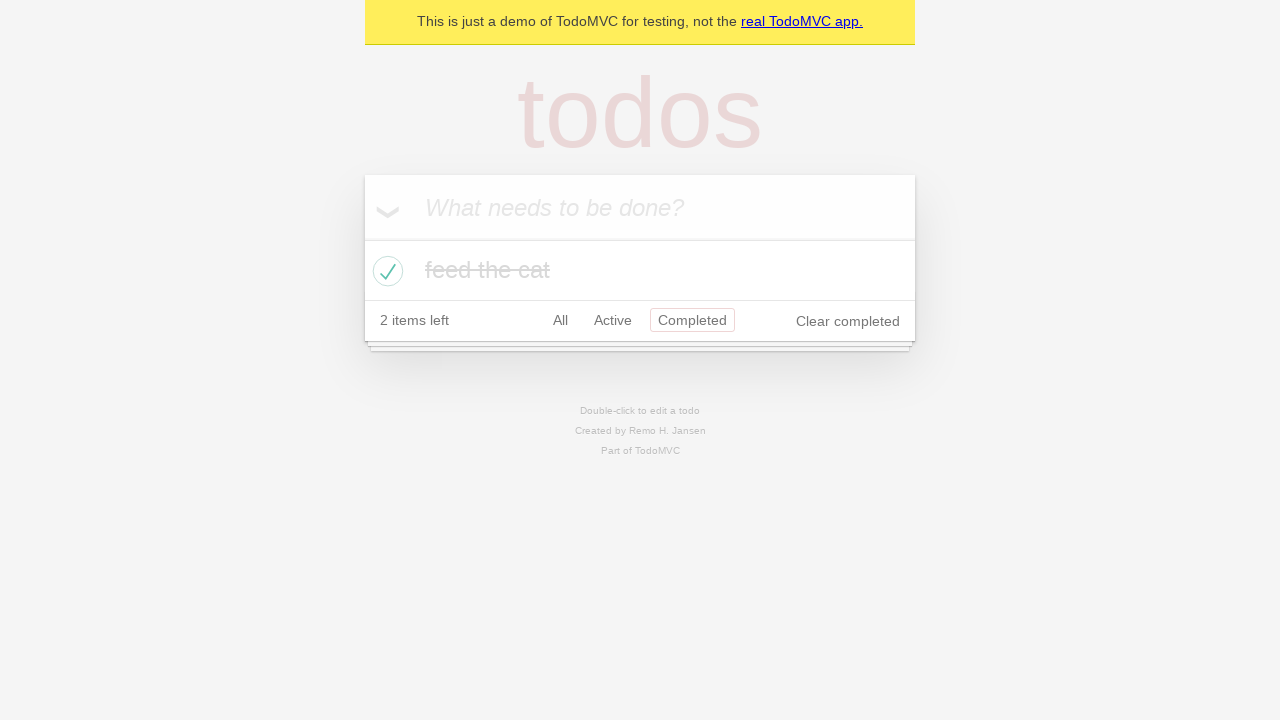

Clicked All filter to display all items at (560, 320) on .filters >> text=All
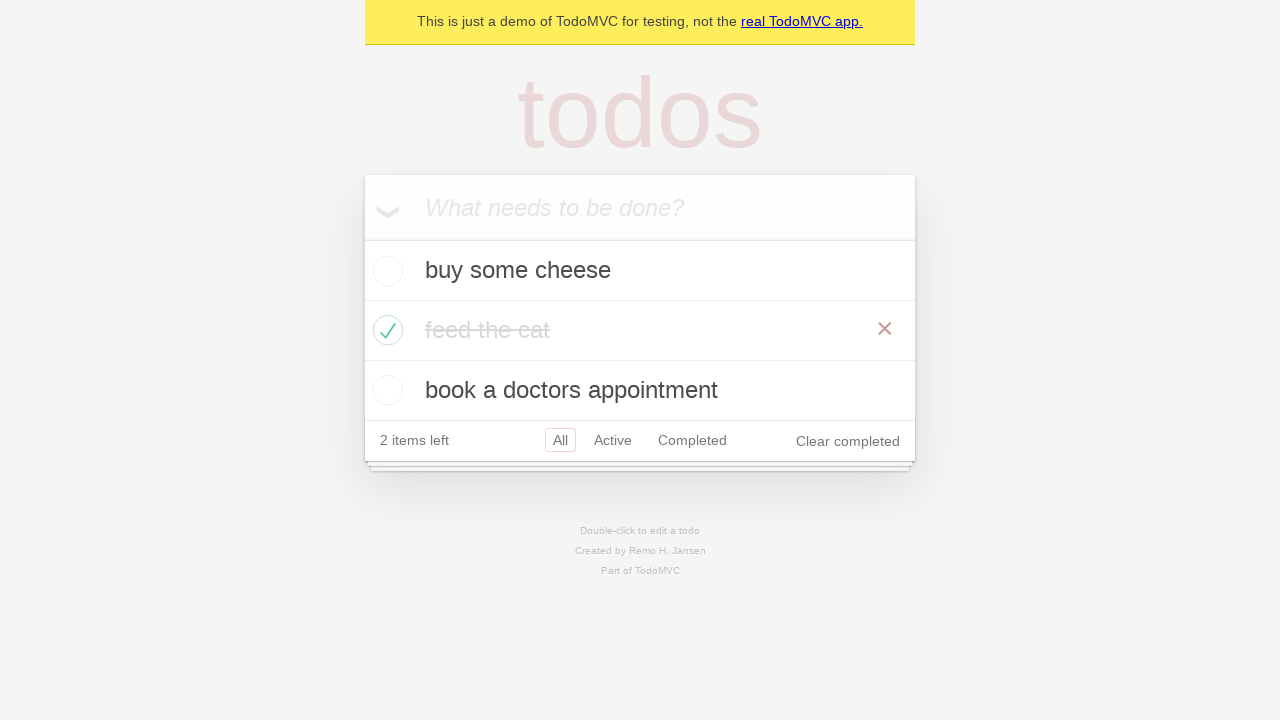

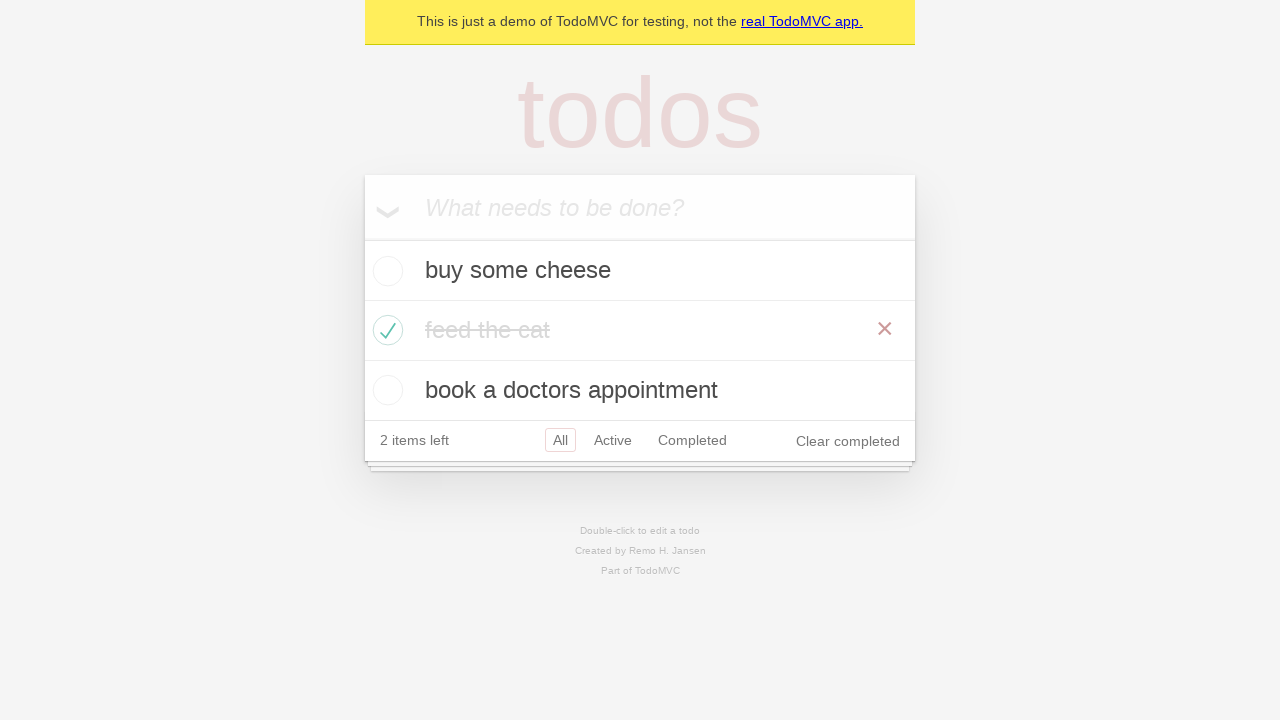